Demonstrates using XPath following axis to click a radio button

Starting URL: https://testautomationpractice.blogspot.com/

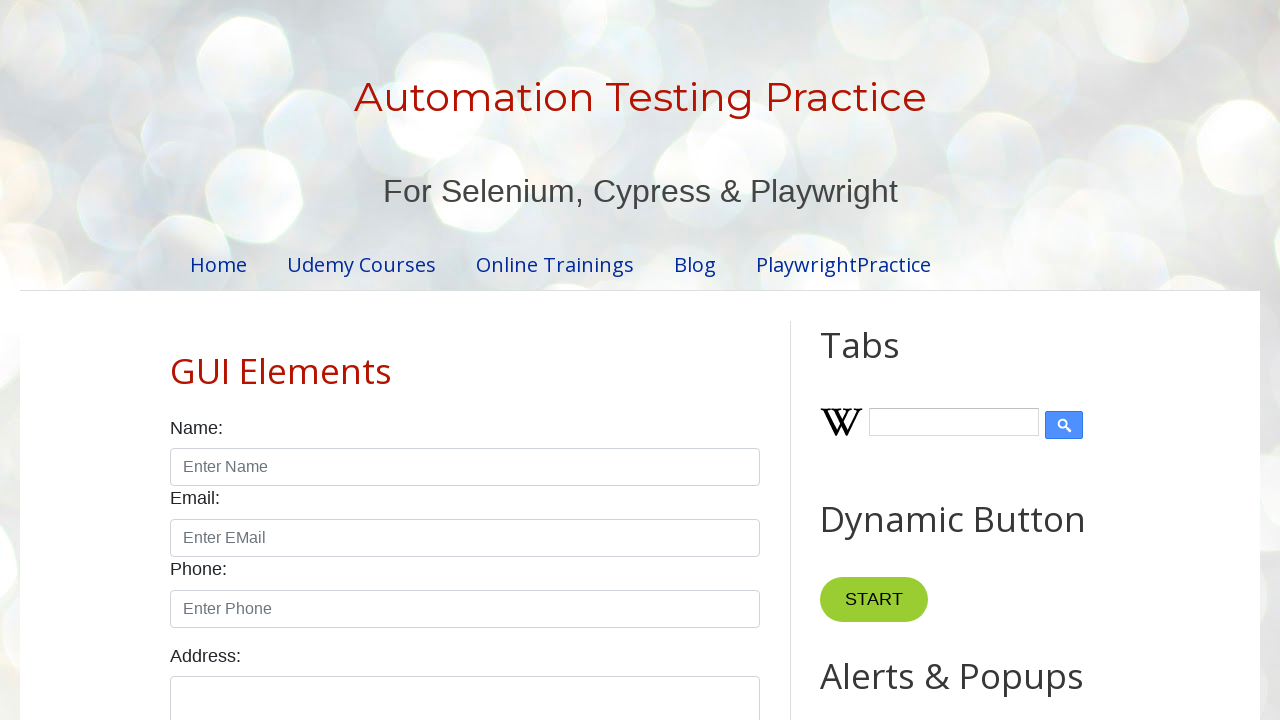

Clicked female radio button using XPath following axis at (250, 360) on xpath=//input[@id="male"]/following::input[@id="female"][1]
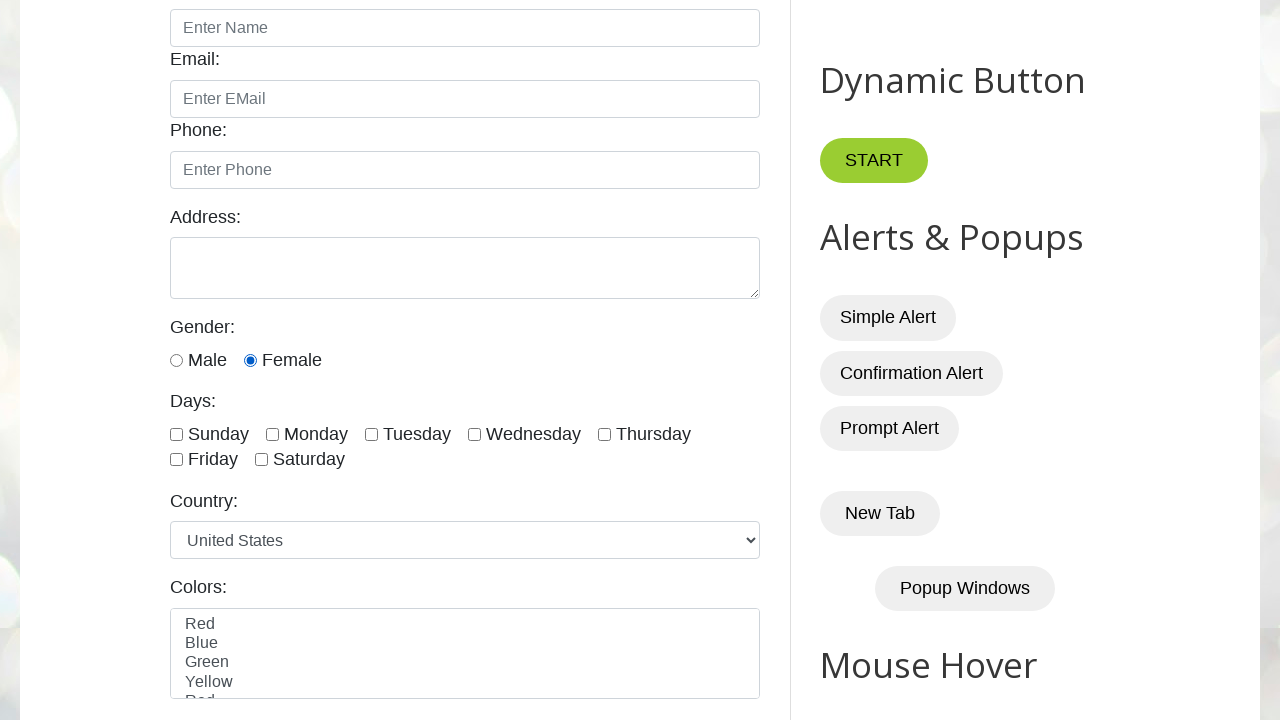

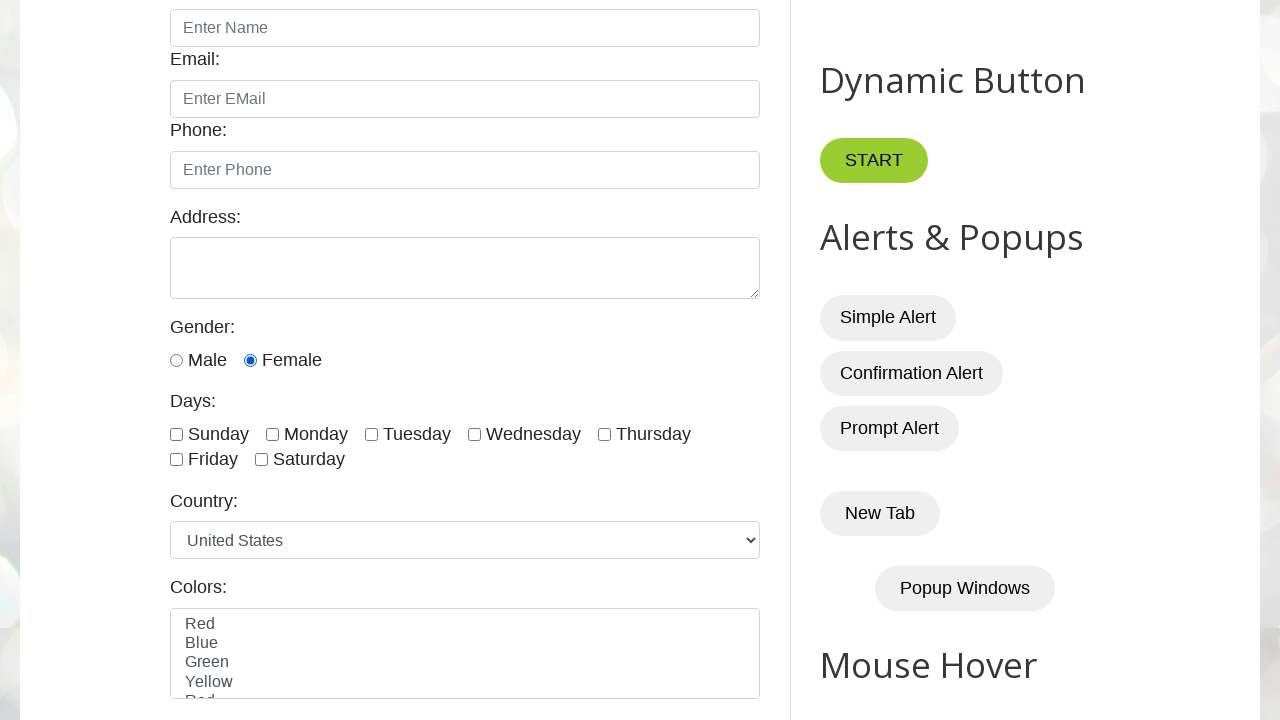